Tests filling registration form fields including name, email, and password

Starting URL: https://www.sharelane.com/cgi-bin/register.py?page=1&zip_code=12345

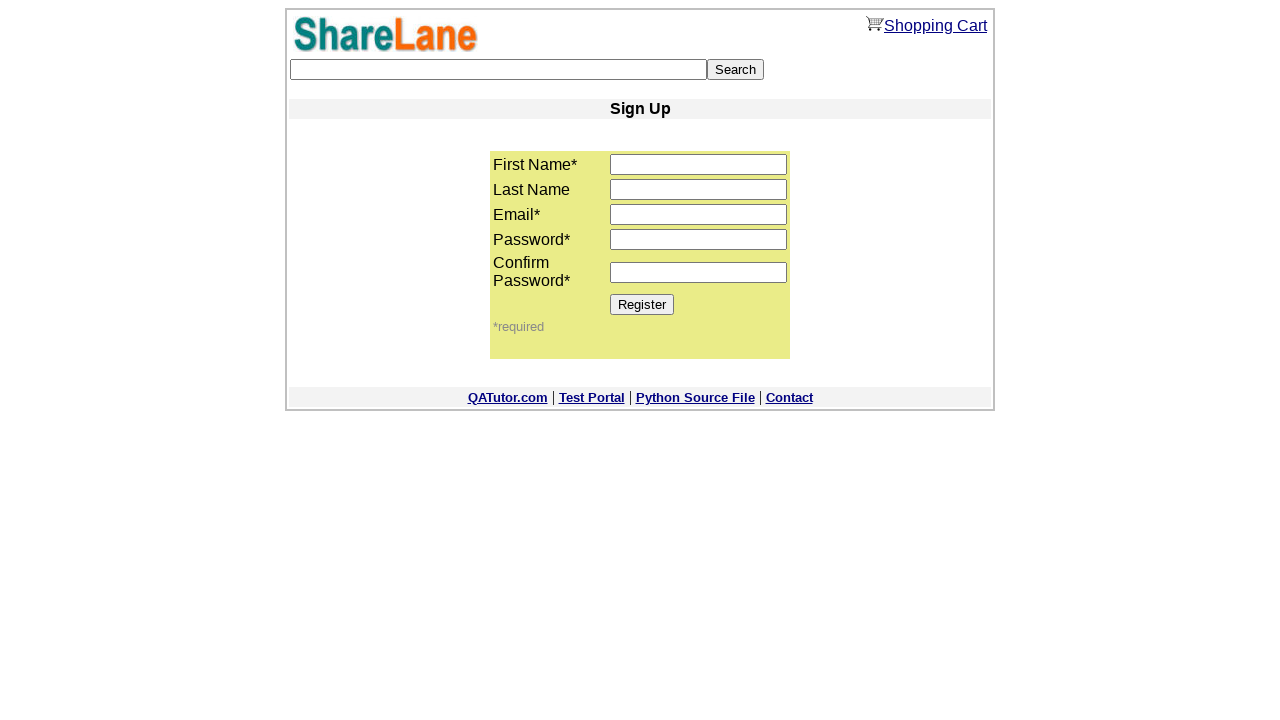

Filled first name field with 'Sarah' on input[name='first_name']
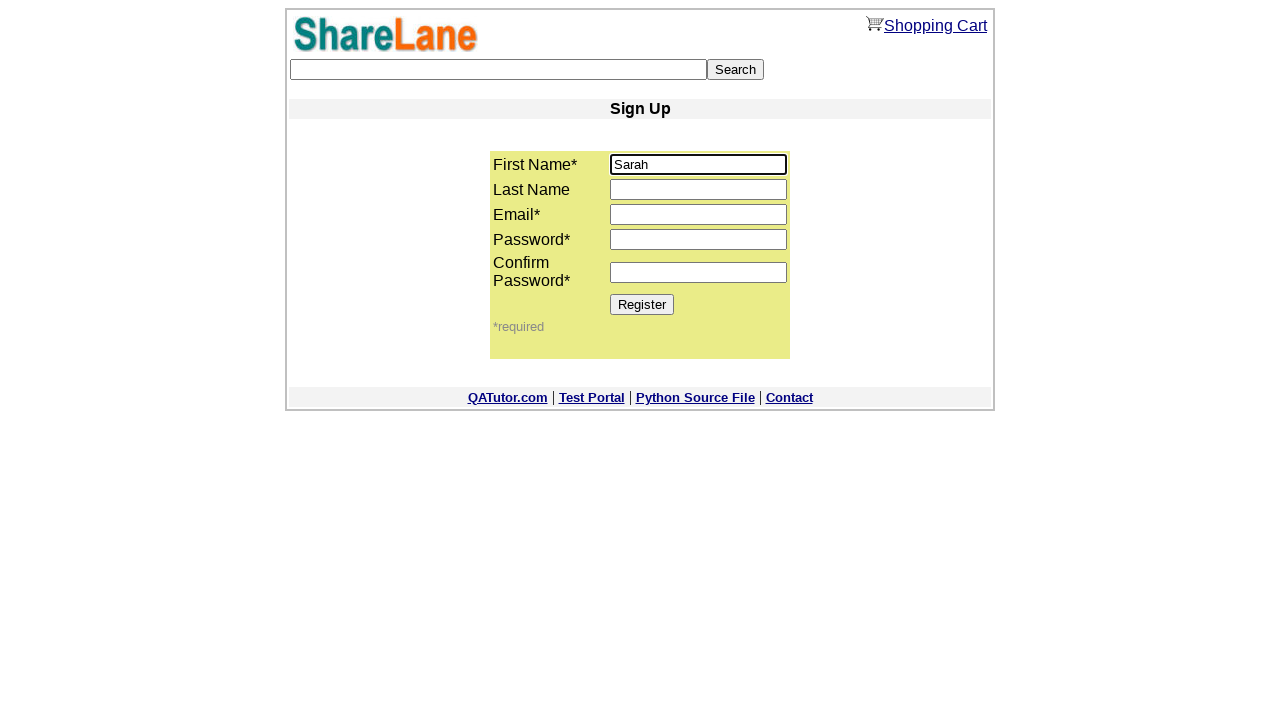

Filled last name field with 'Williams' on input[name='last_name']
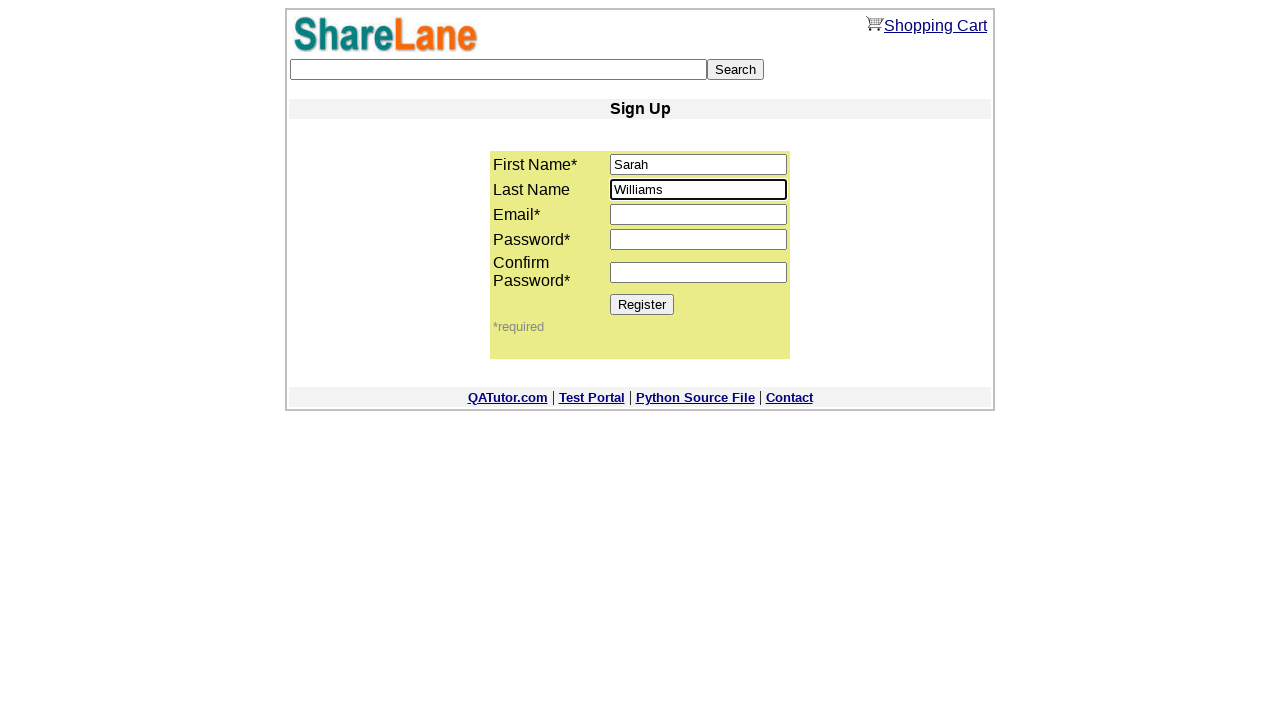

Filled email field with 'sarah.w@example.net' on input[name='email']
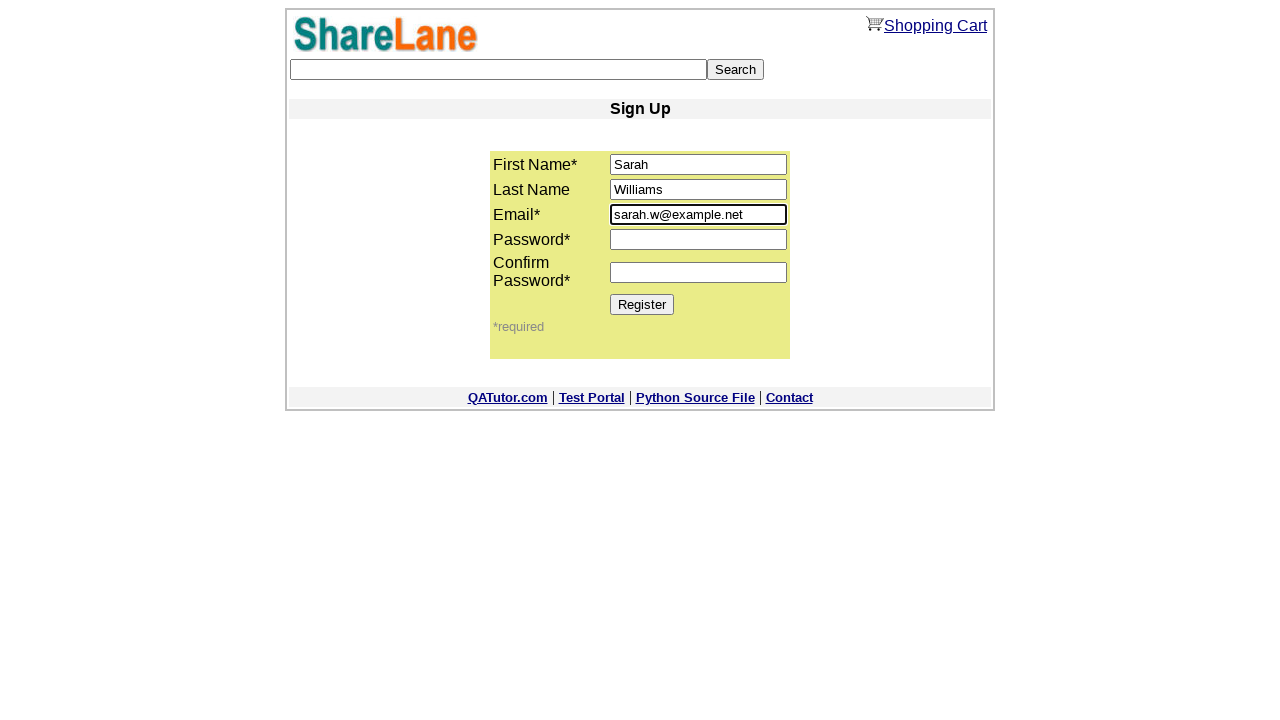

Filled password field with 'MyPassword456' on input[name='password1']
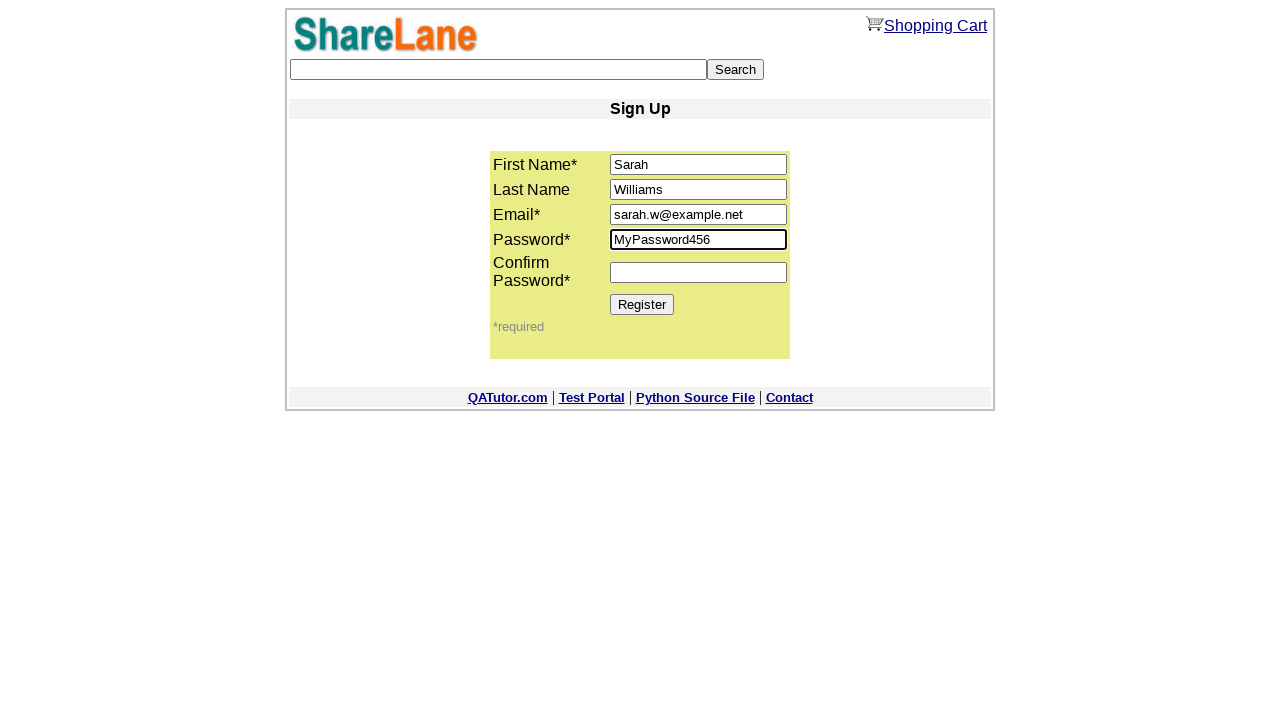

Confirmed password with 'MyPassword456' on input[name='password2']
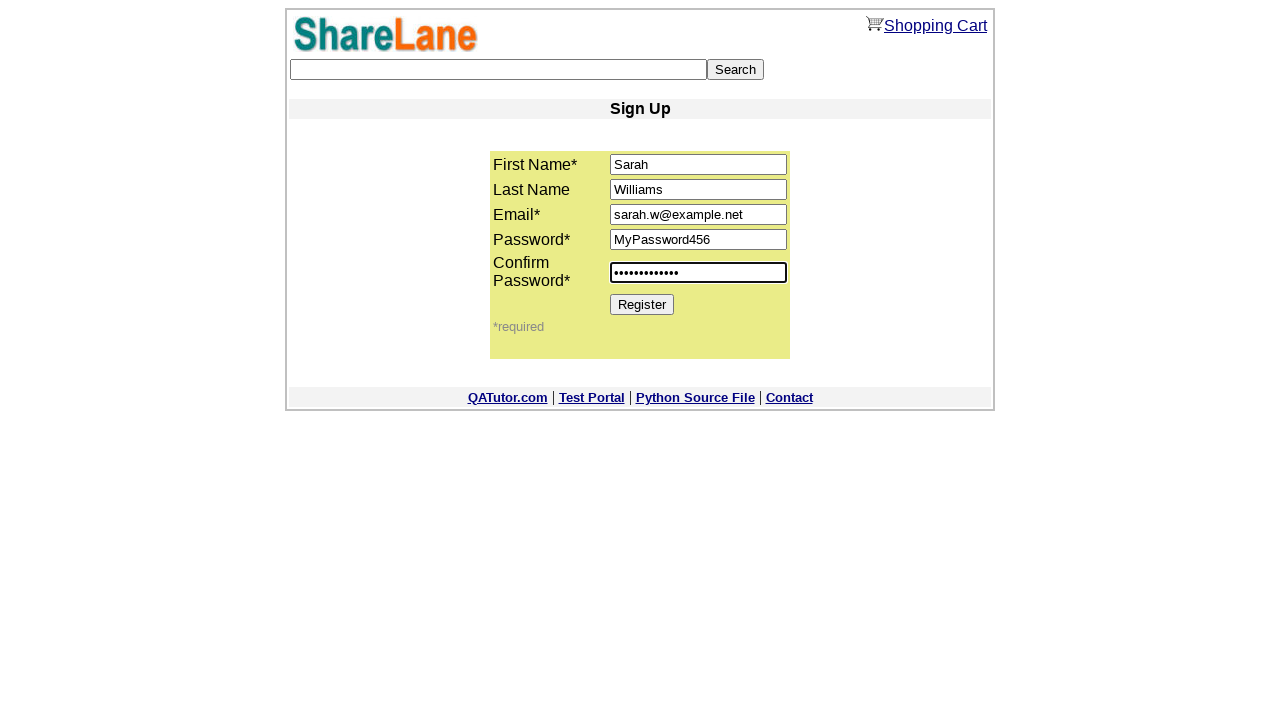

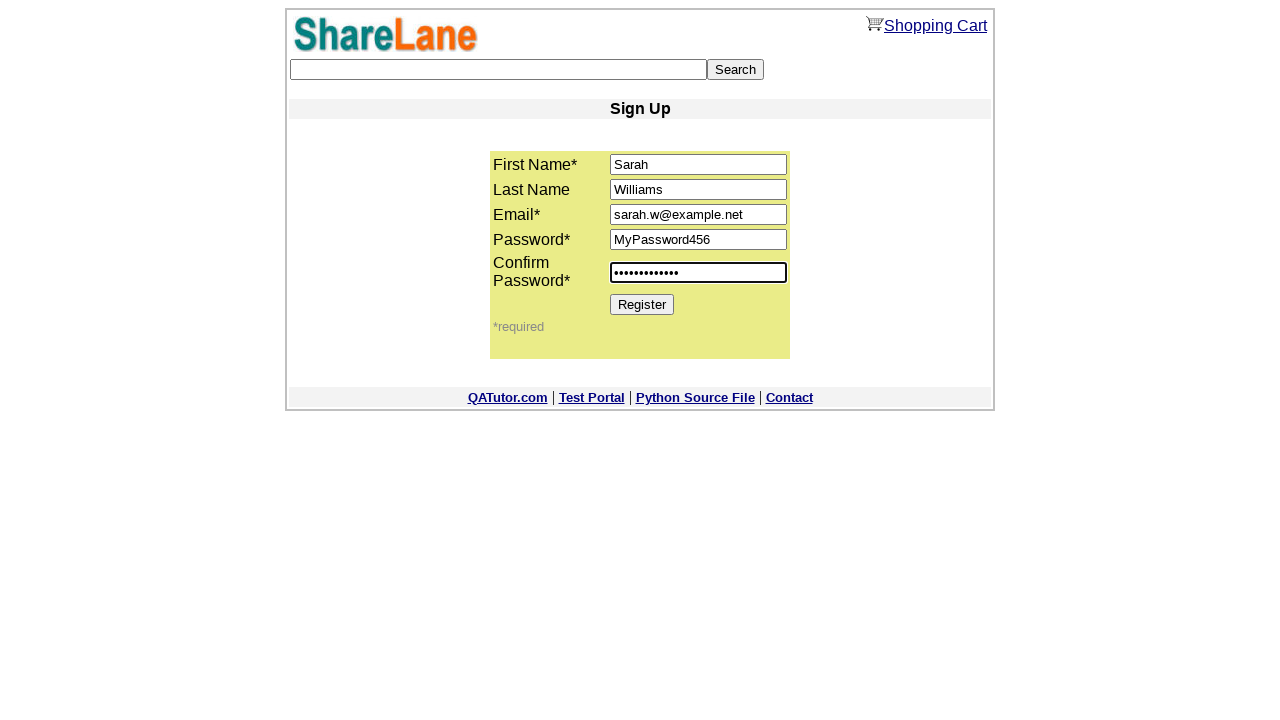